Tests the feedback form input validation by filling out name, email, subject, and comment fields, then submitting the form on a demo banking website.

Starting URL: http://zero.webappsecurity.com/

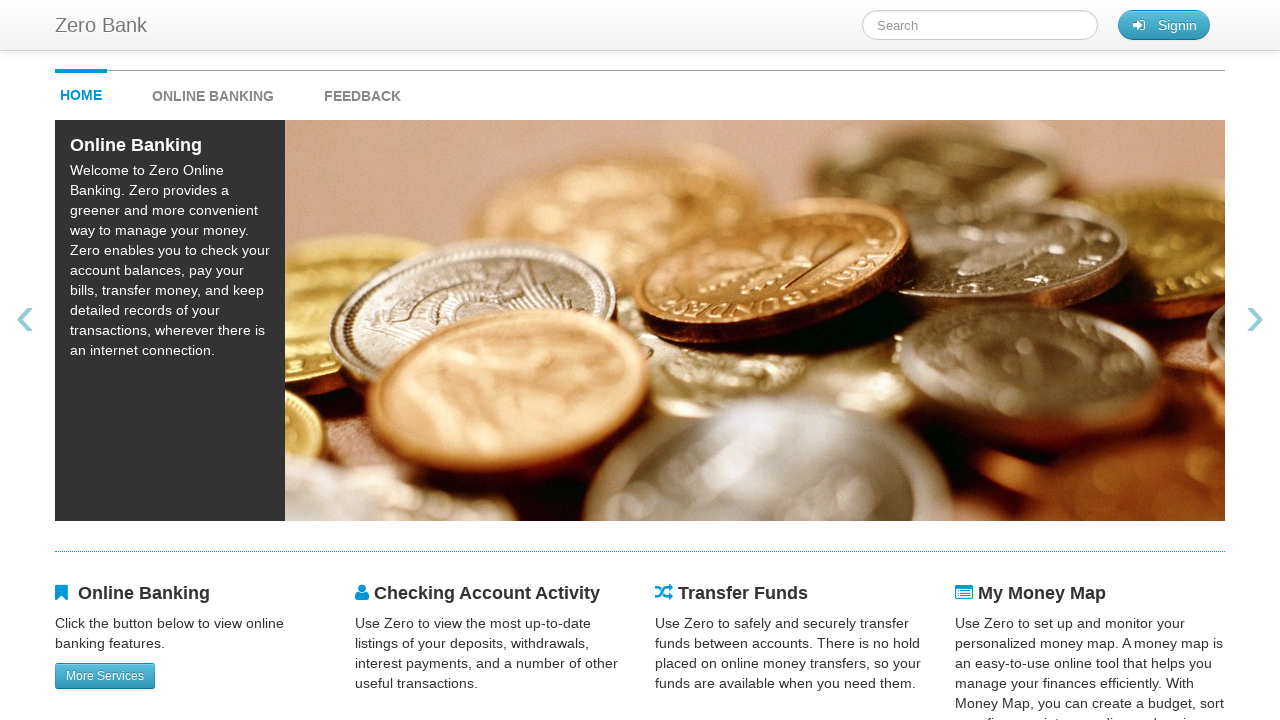

Clicked on feedback section to open the form at (362, 90) on #feedback > div
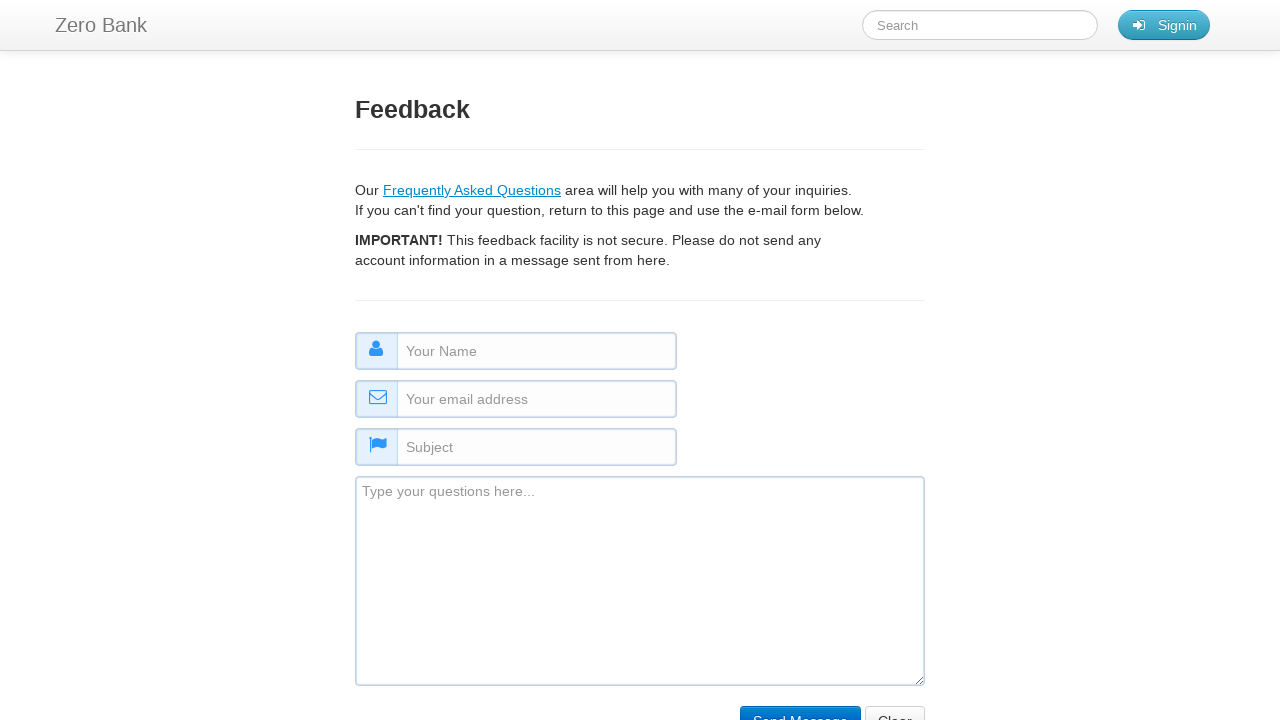

Clicked on name field at (516, 351) on #name
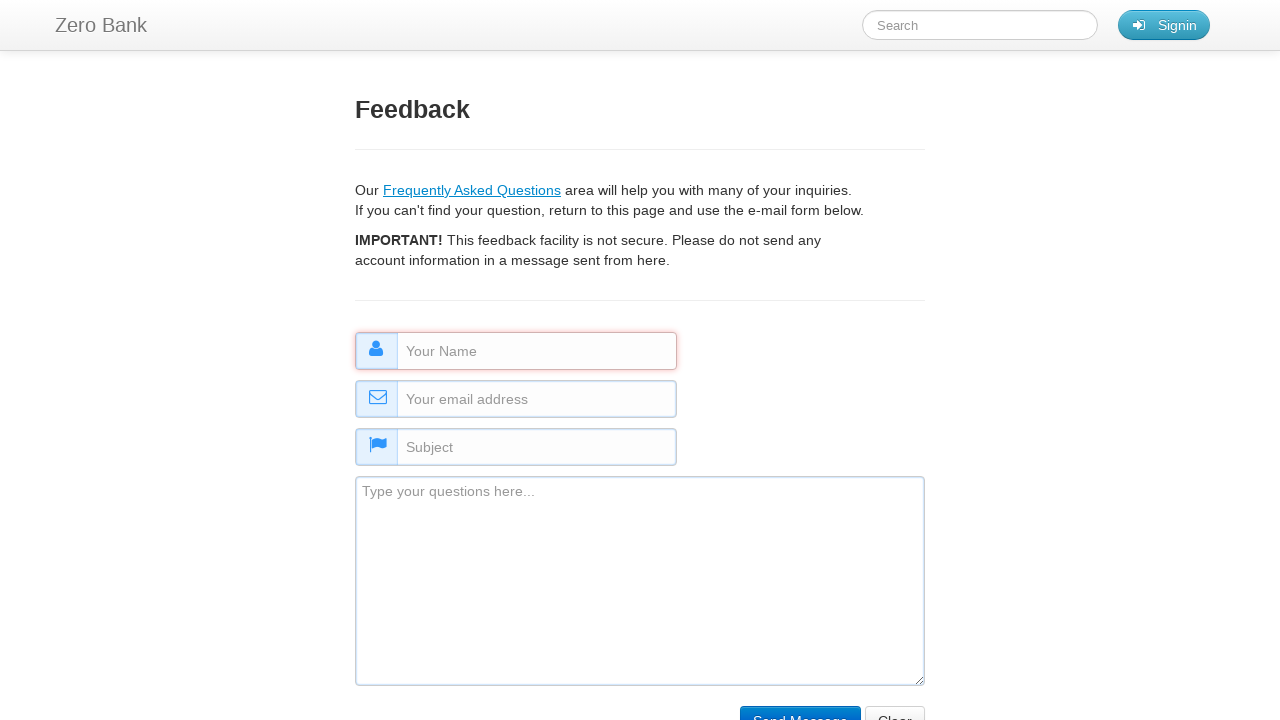

Filled name field with 'Natanael' on #name
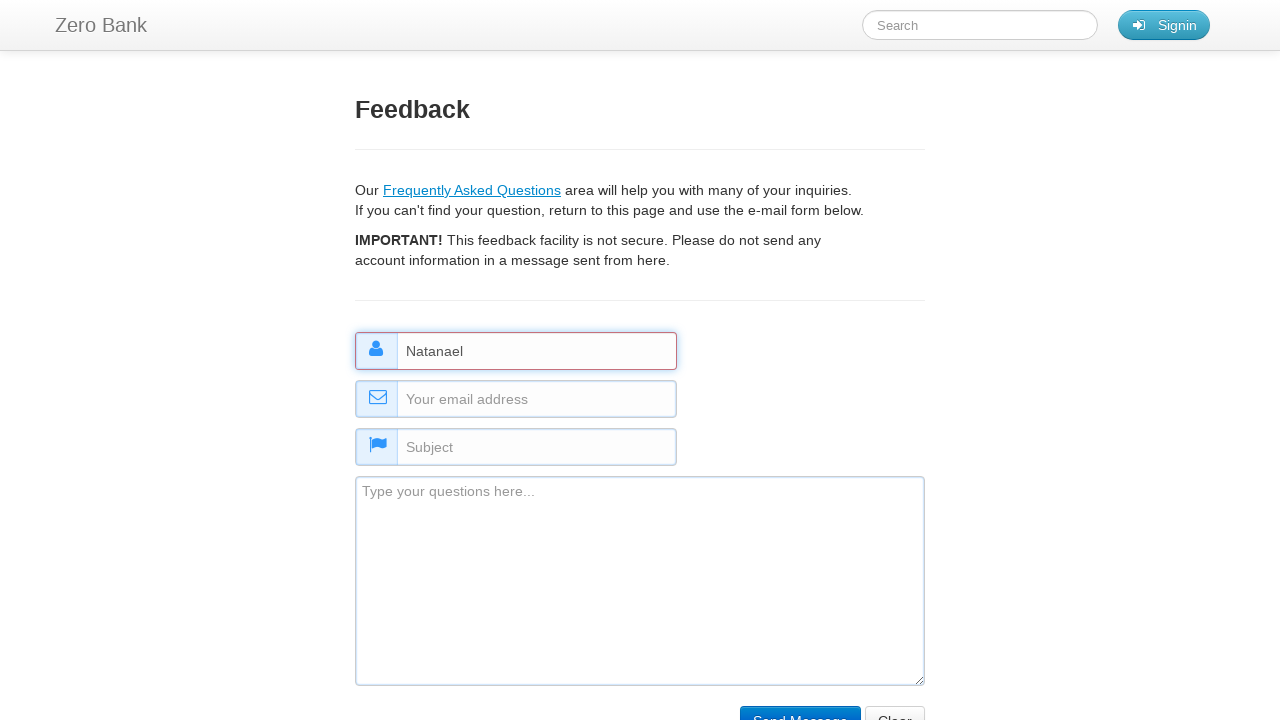

Clicked on email field at (516, 399) on #email
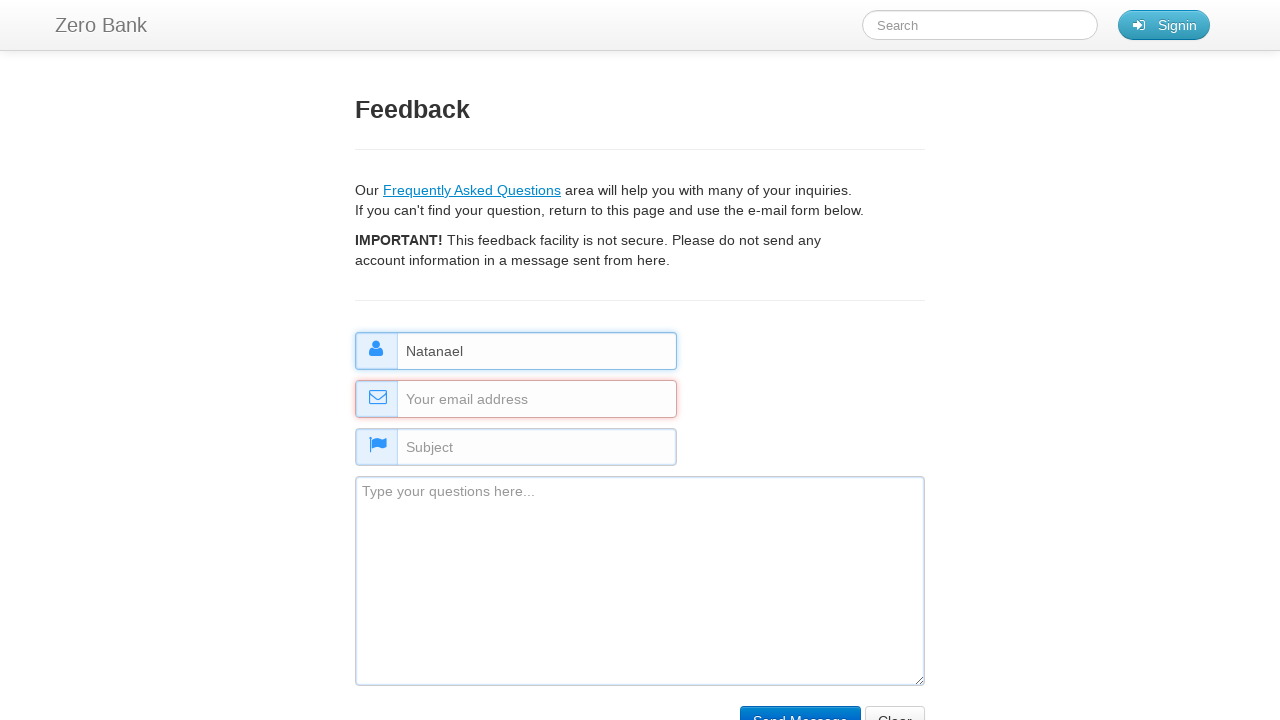

Filled email field with 'natanael@hotmail.com' on #email
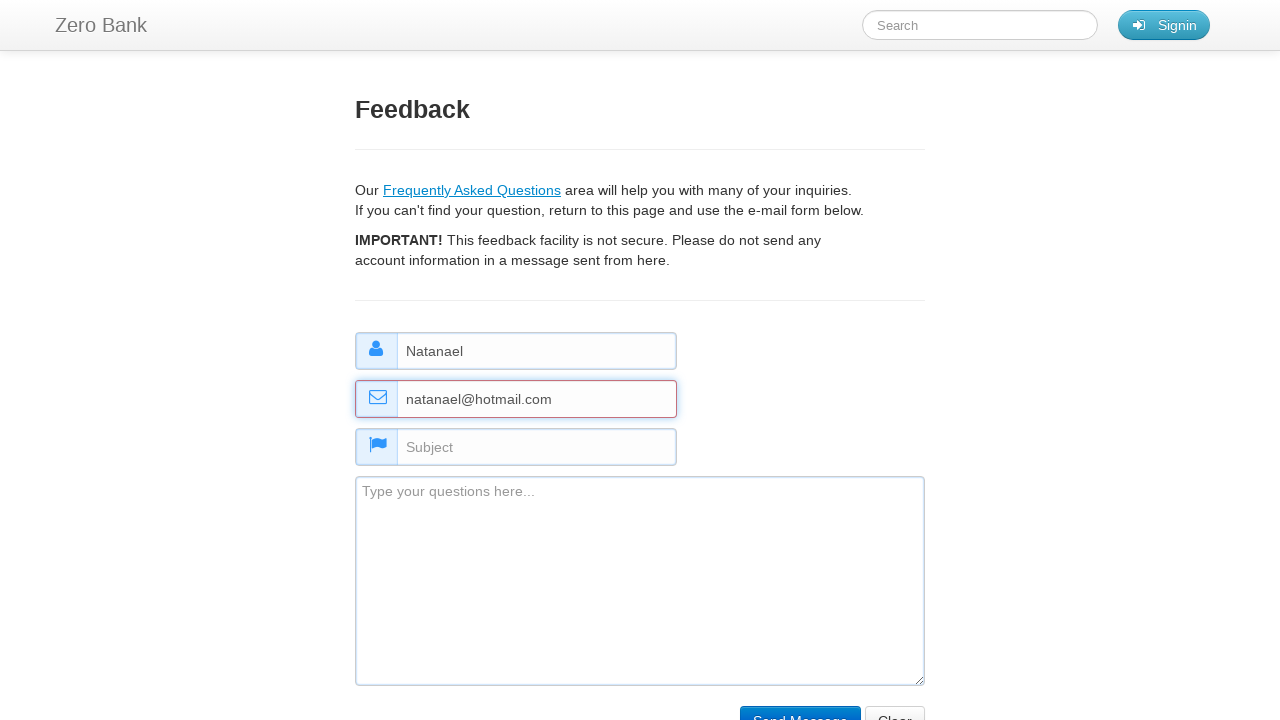

Clicked on subject field at (516, 447) on #subject
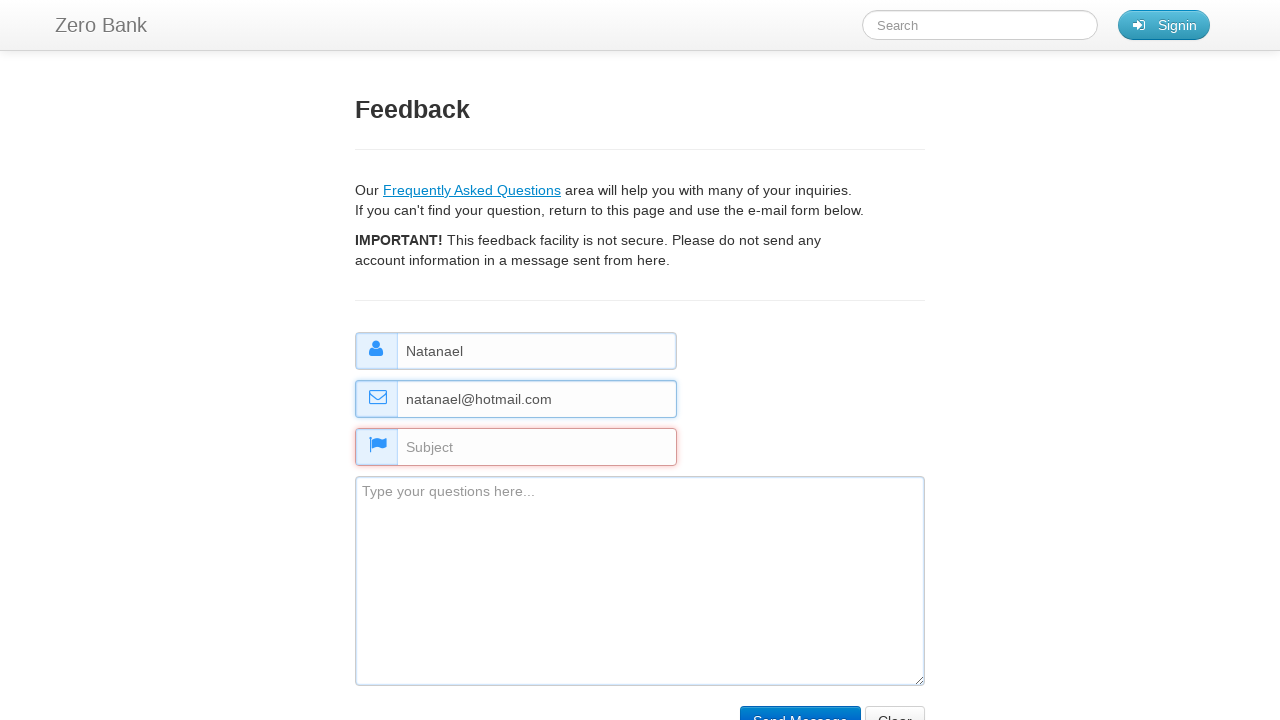

Filled subject field with 'Prueba de entradas' on #subject
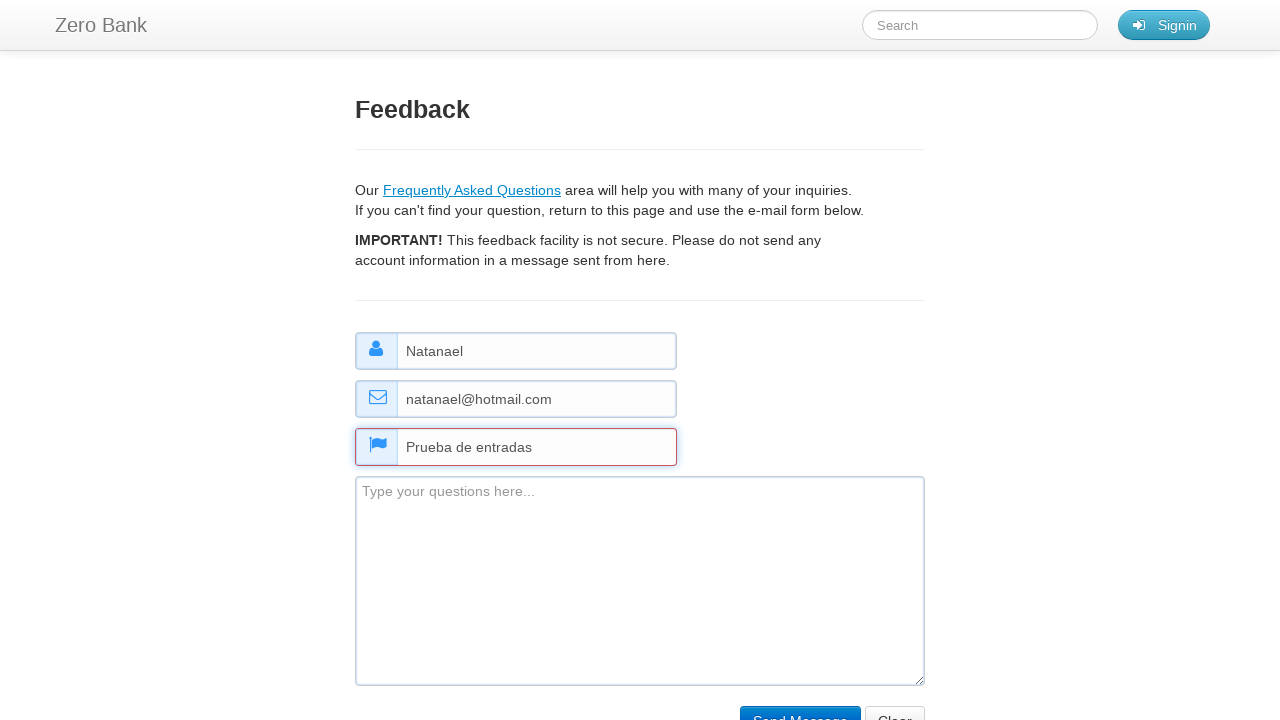

Clicked on comment field at (640, 581) on #comment
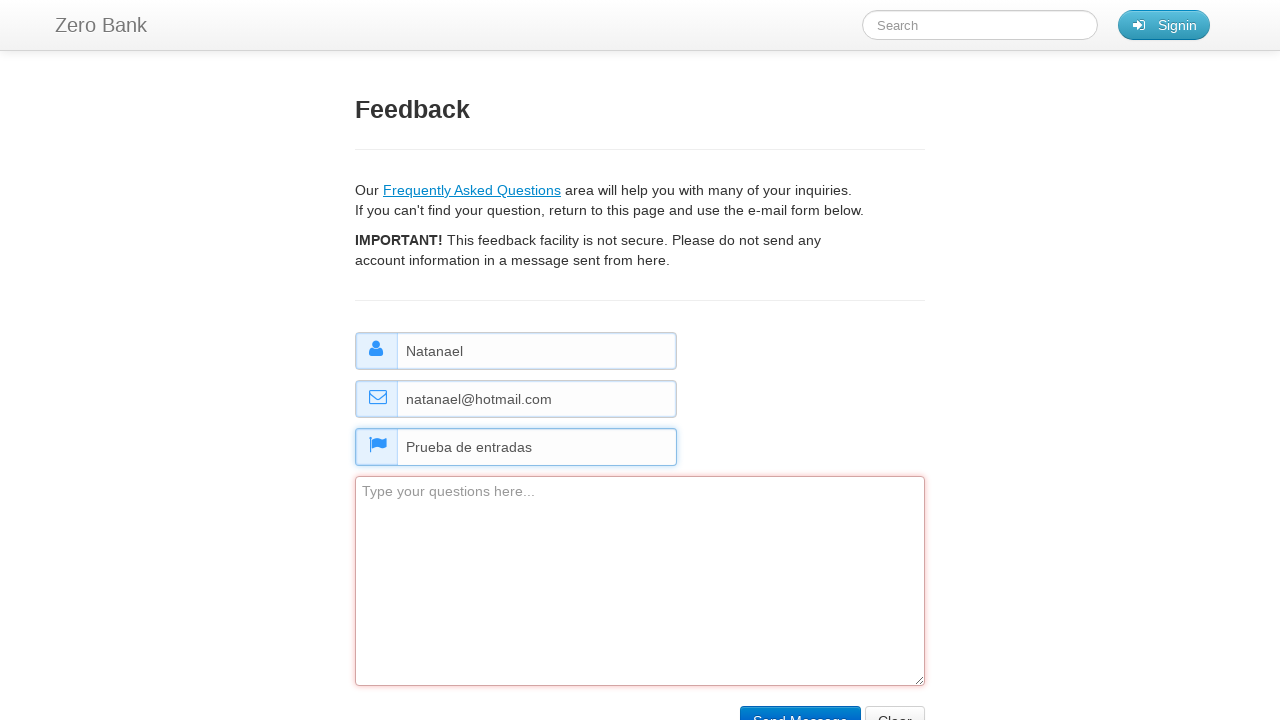

Filled comment field with 'Este es un texto de prueba' on #comment
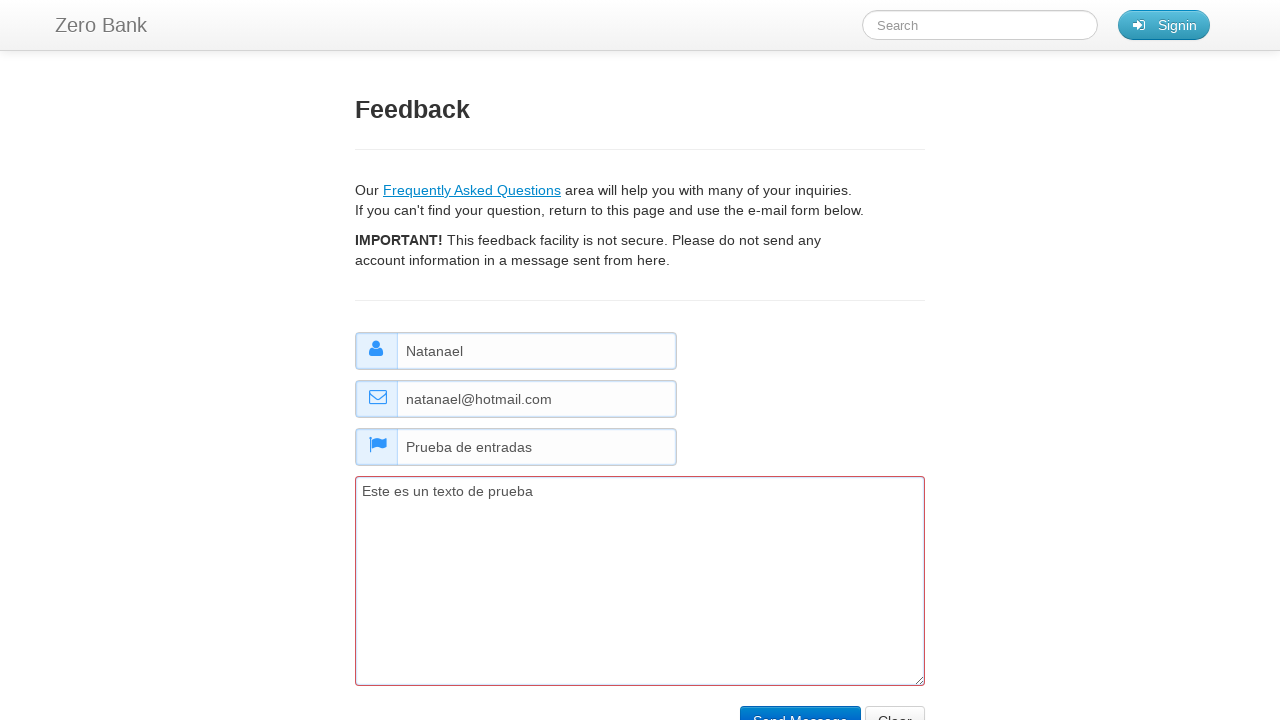

Clicked submit button to submit feedback form at (800, 705) on input[name='submit']
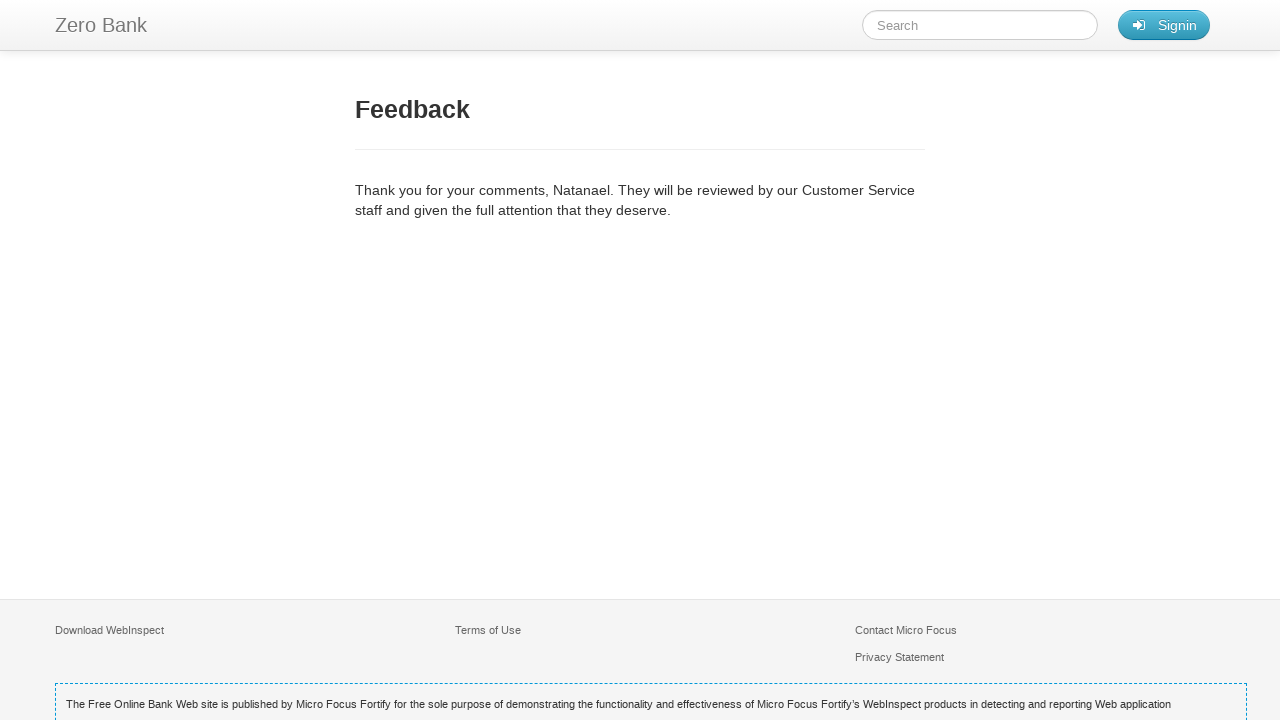

Confirmation message appeared
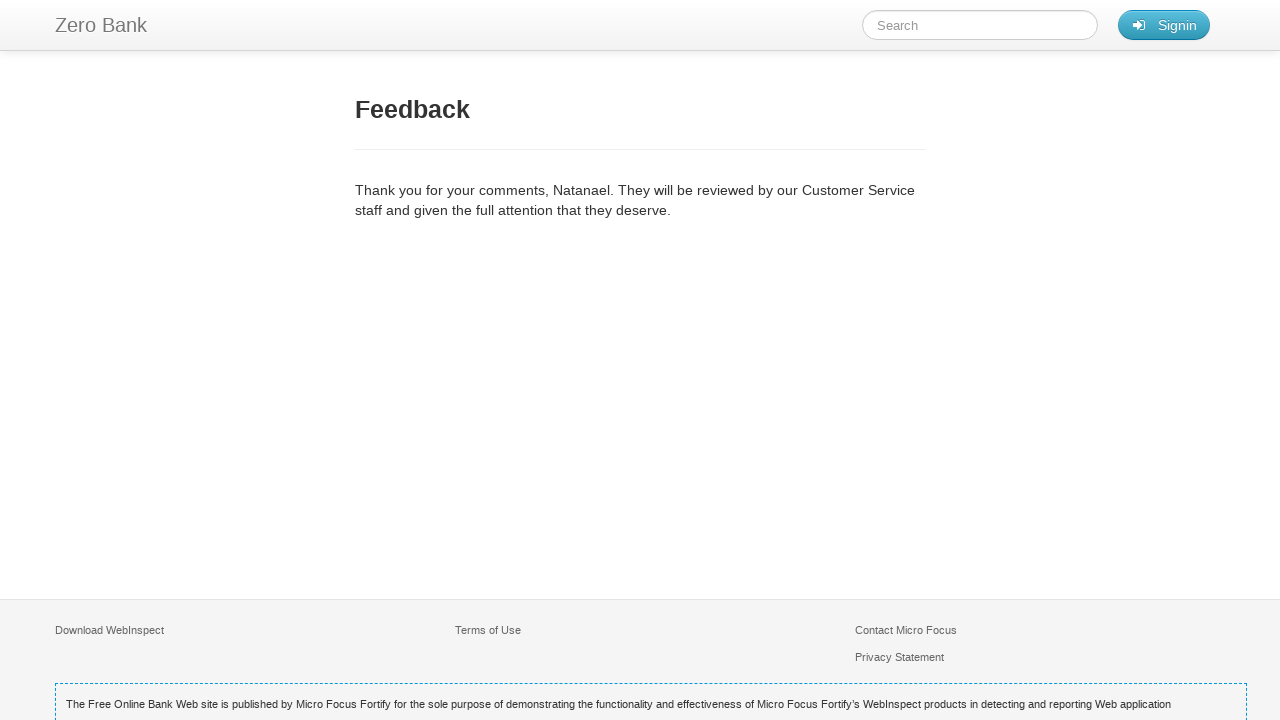

Clicked confirmation message to close at (640, 145) on .offset3
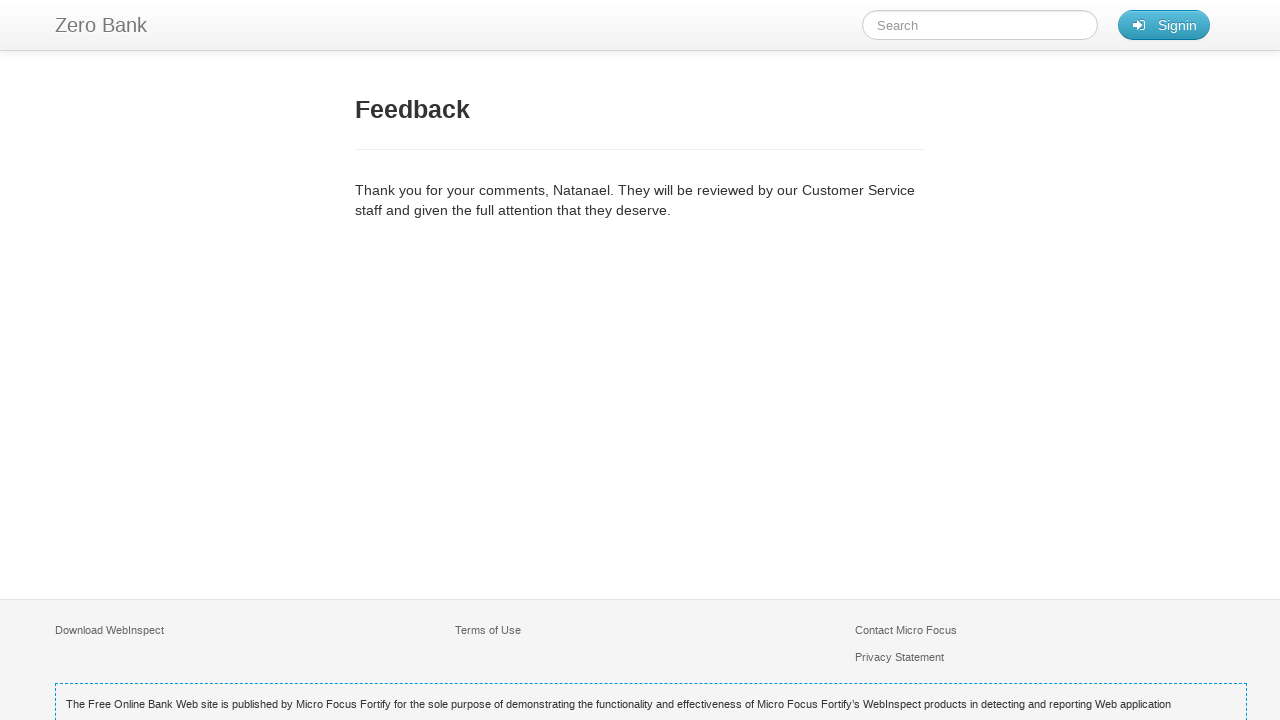

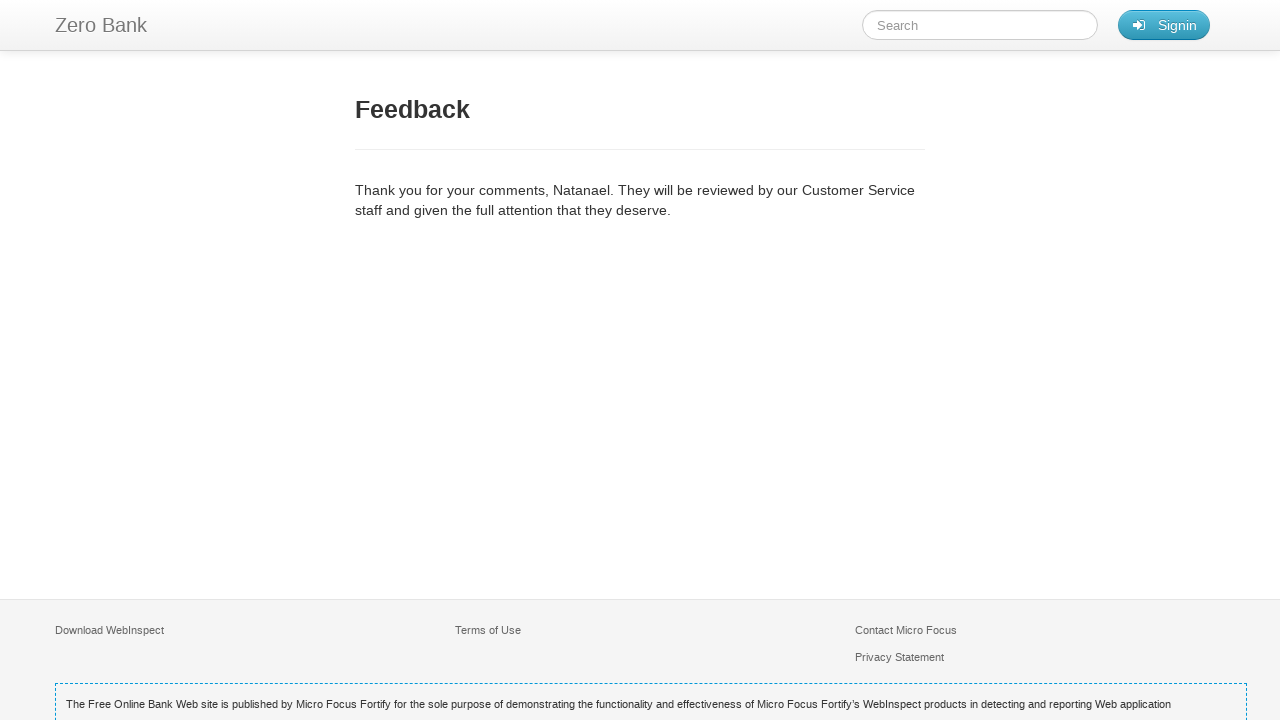